Tests that new todo items are appended to the bottom of the list and count is displayed correctly

Starting URL: https://demo.playwright.dev/todomvc

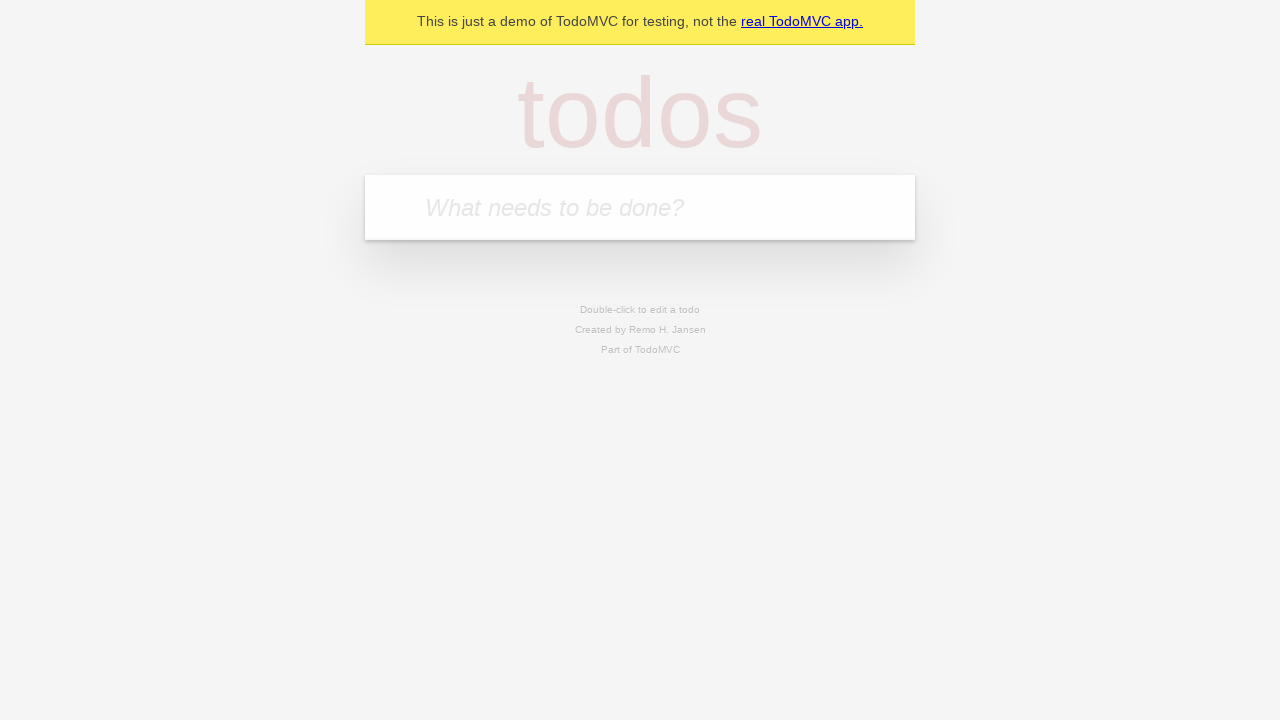

Filled todo input with 'buy some cheese' on internal:attr=[placeholder="What needs to be done?"i]
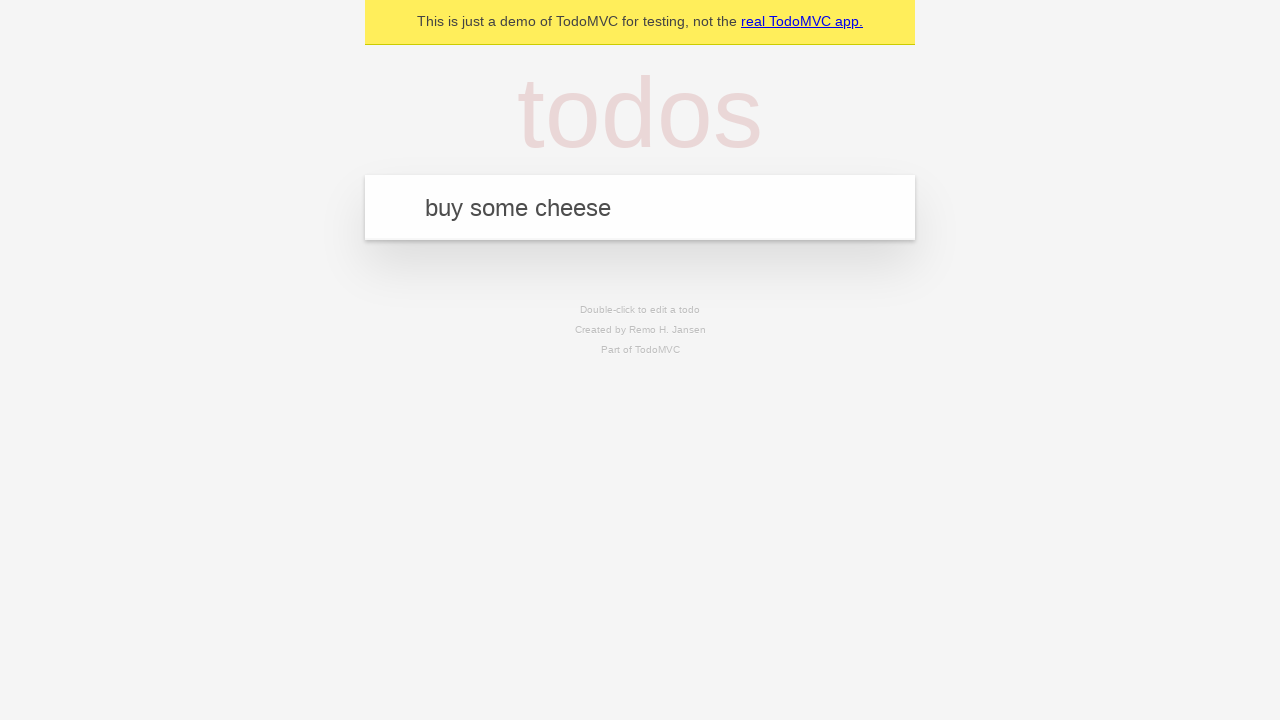

Pressed Enter to add first todo item on internal:attr=[placeholder="What needs to be done?"i]
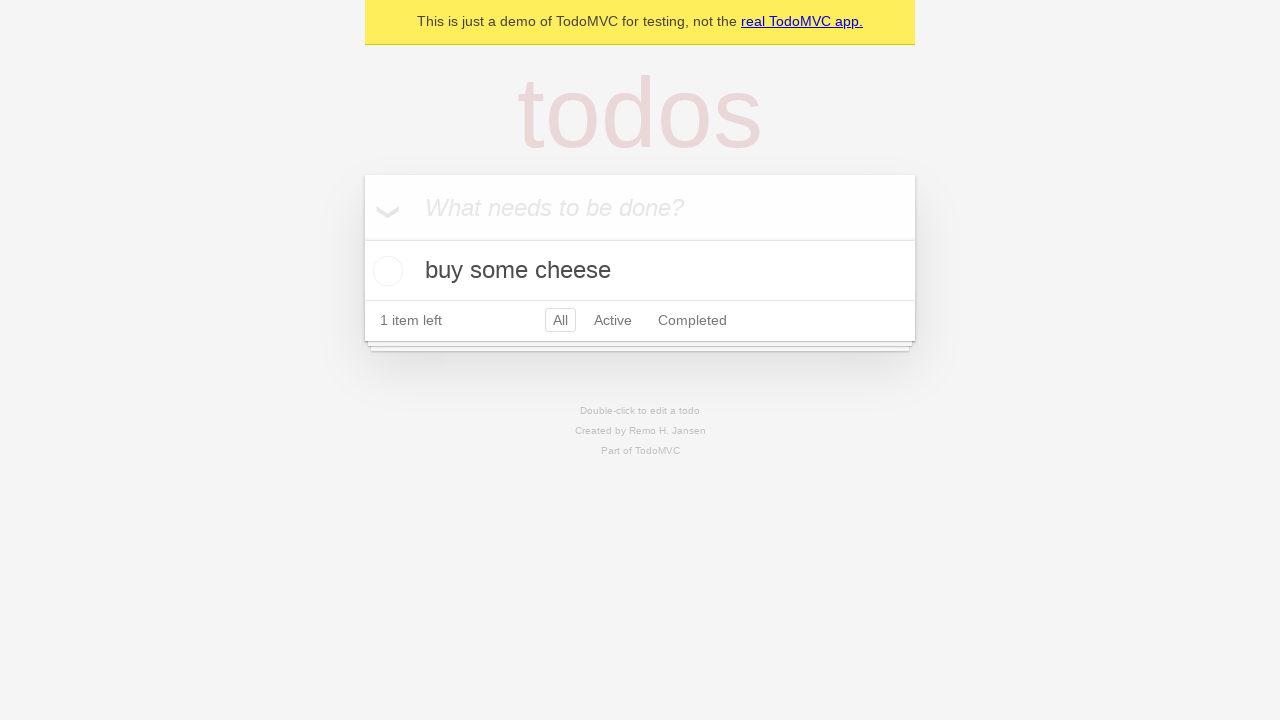

Filled todo input with 'feed the cat' on internal:attr=[placeholder="What needs to be done?"i]
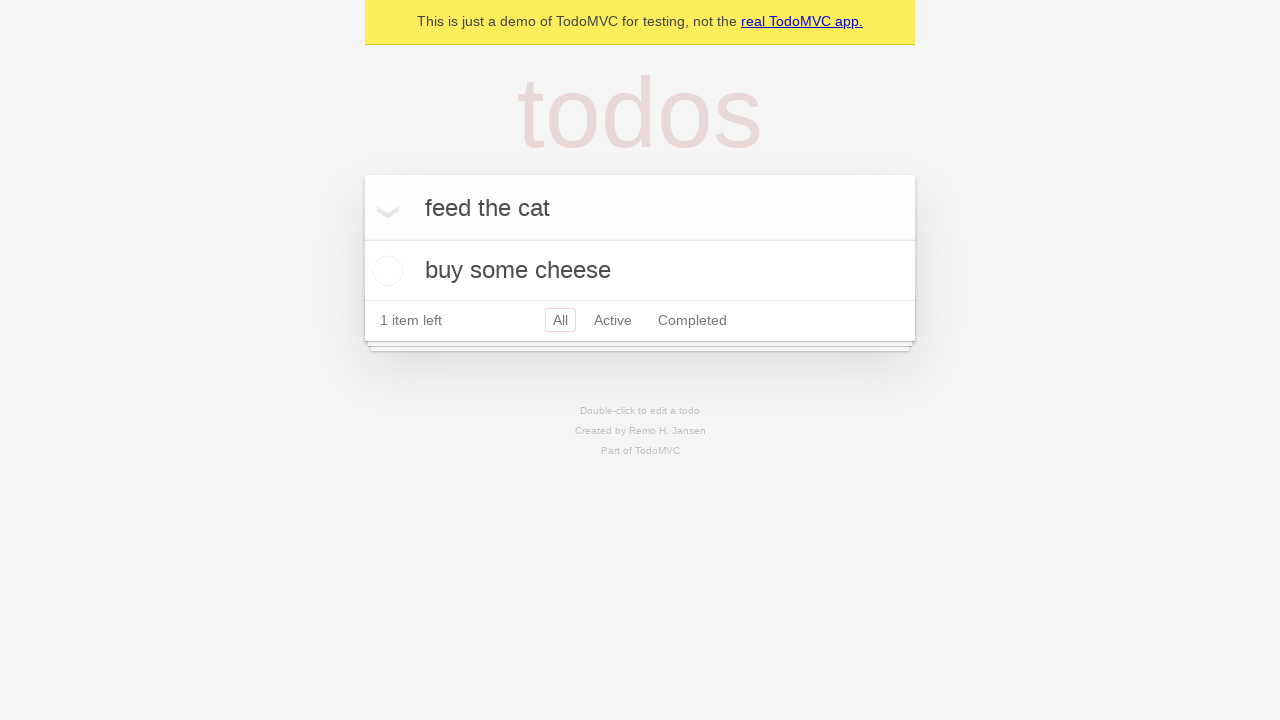

Pressed Enter to add second todo item on internal:attr=[placeholder="What needs to be done?"i]
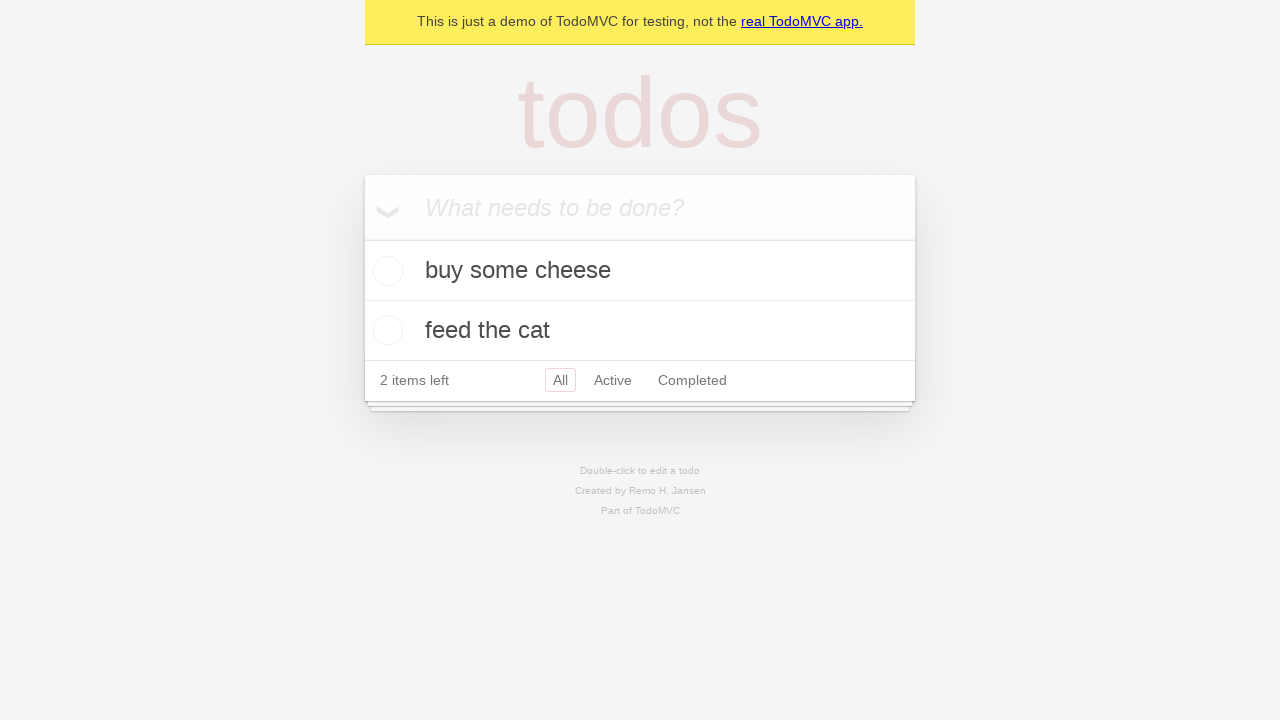

Filled todo input with 'book a doctors appointment' on internal:attr=[placeholder="What needs to be done?"i]
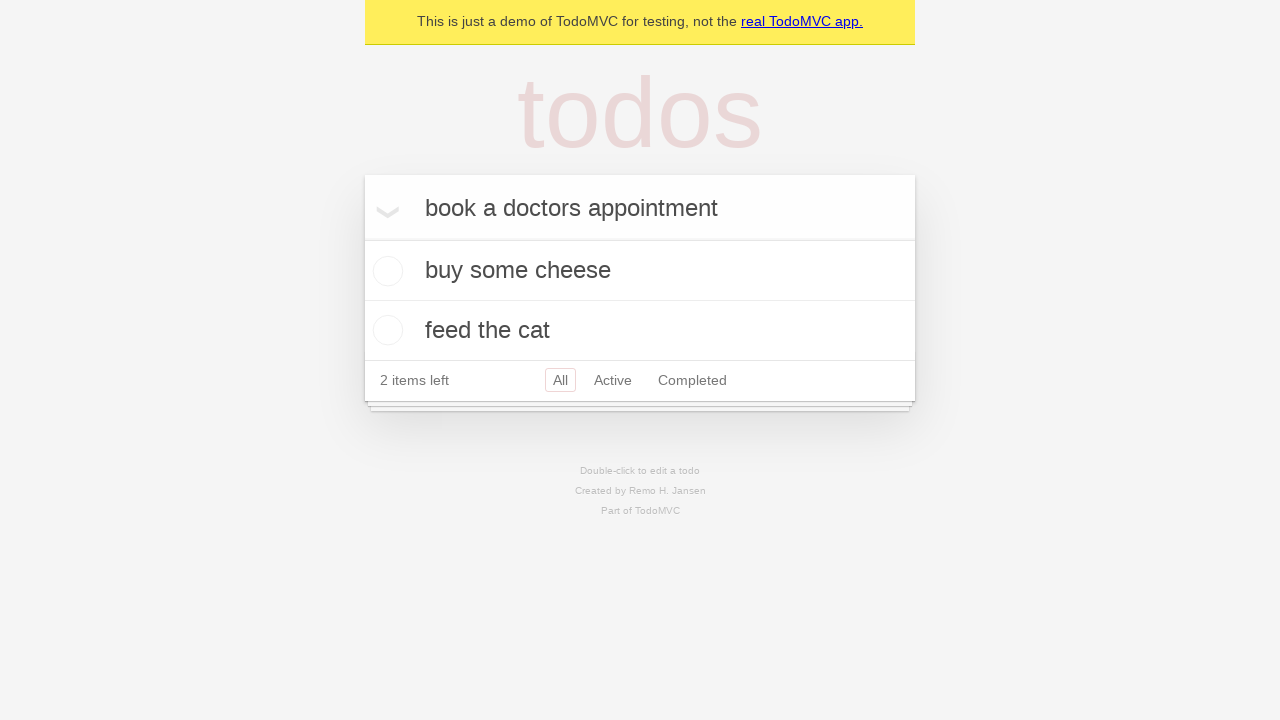

Pressed Enter to add third todo item on internal:attr=[placeholder="What needs to be done?"i]
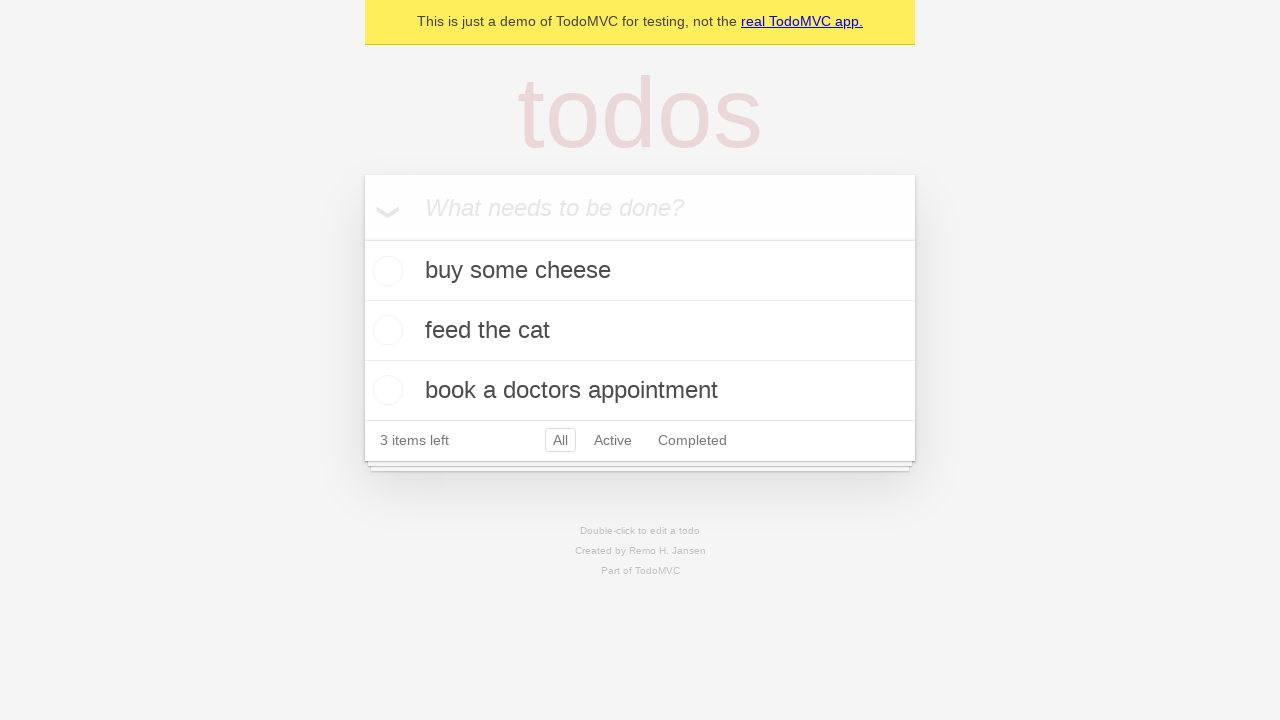

Todo count element became visible
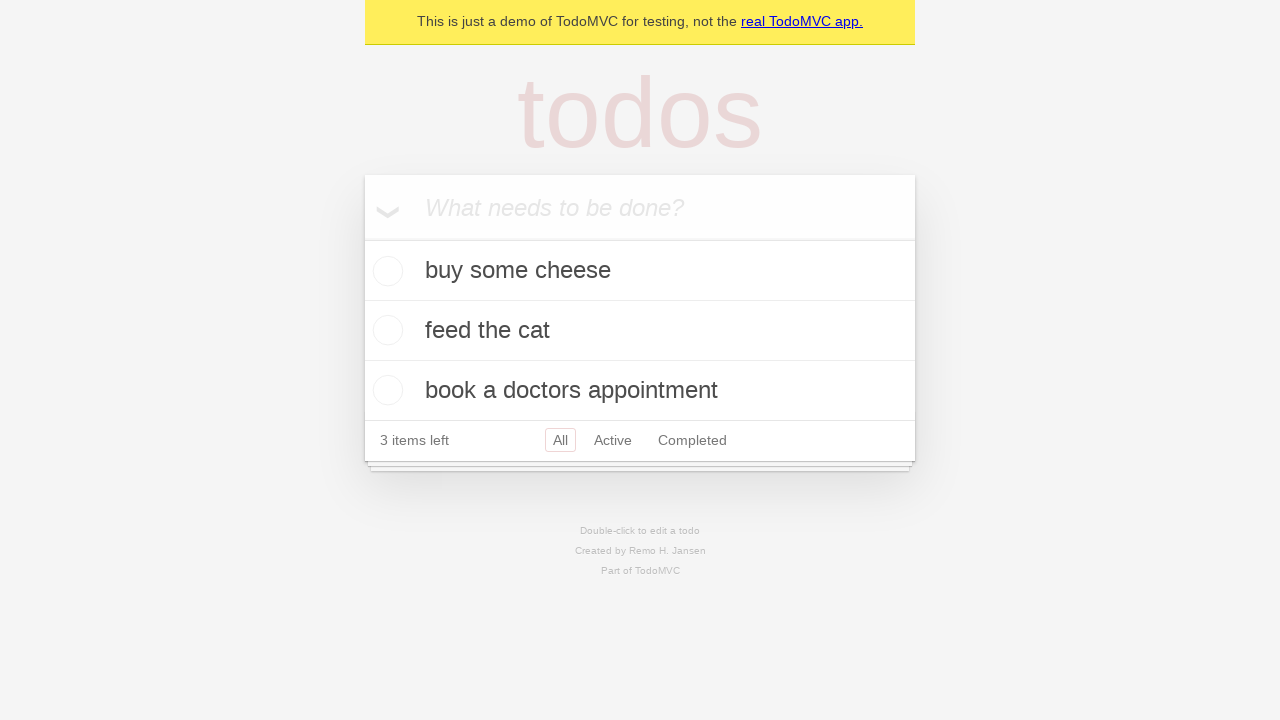

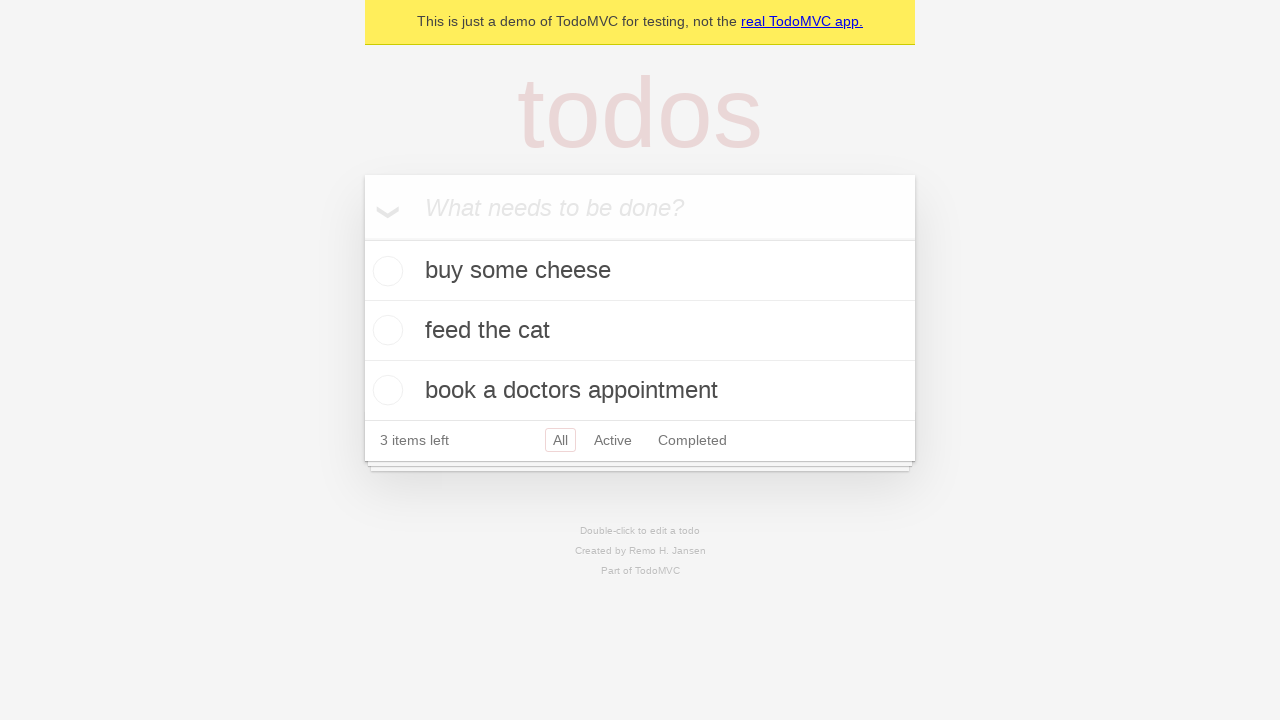